Tests marking all todo items as completed using the toggle-all checkbox

Starting URL: https://demo.playwright.dev/todomvc

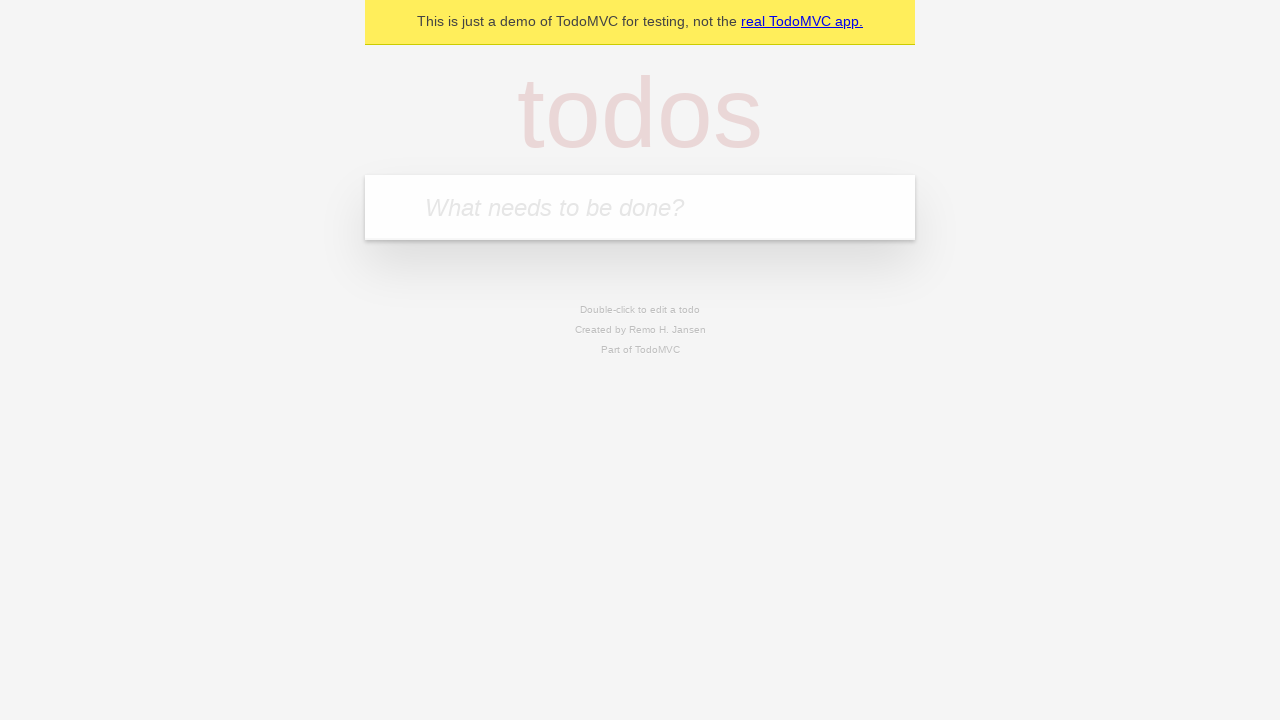

Navigated to TodoMVC demo application
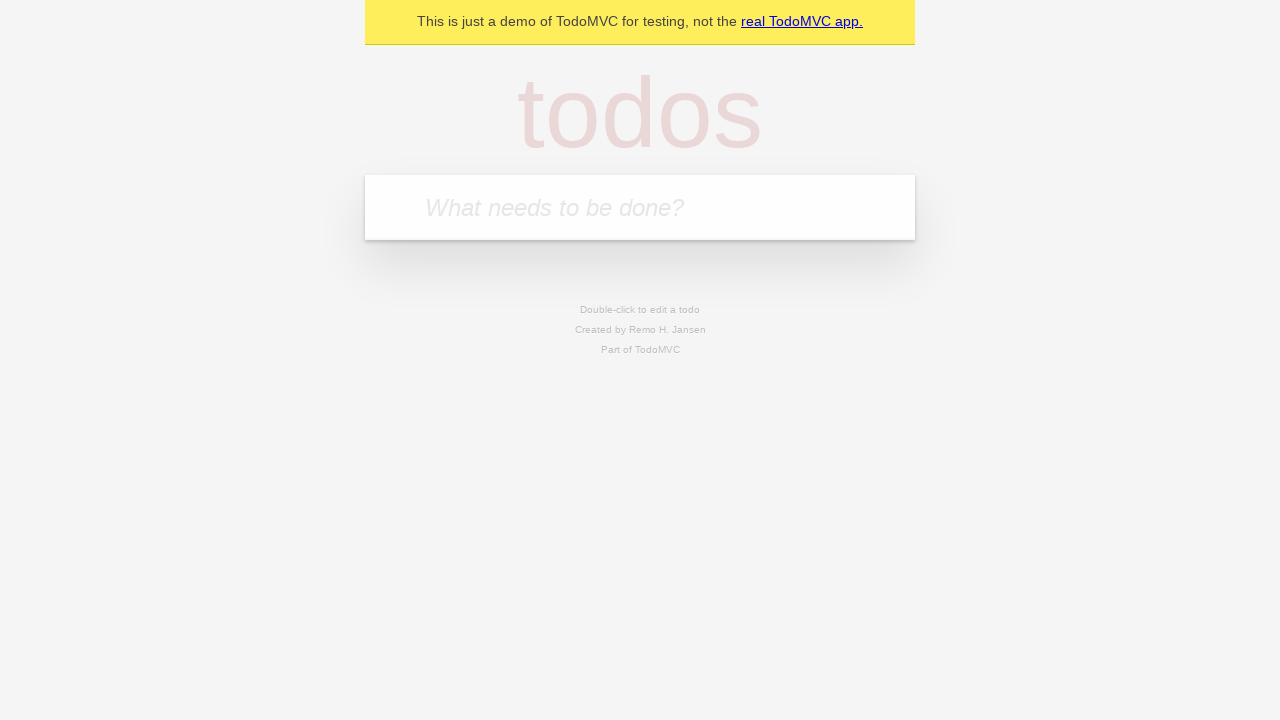

Located the todo input field
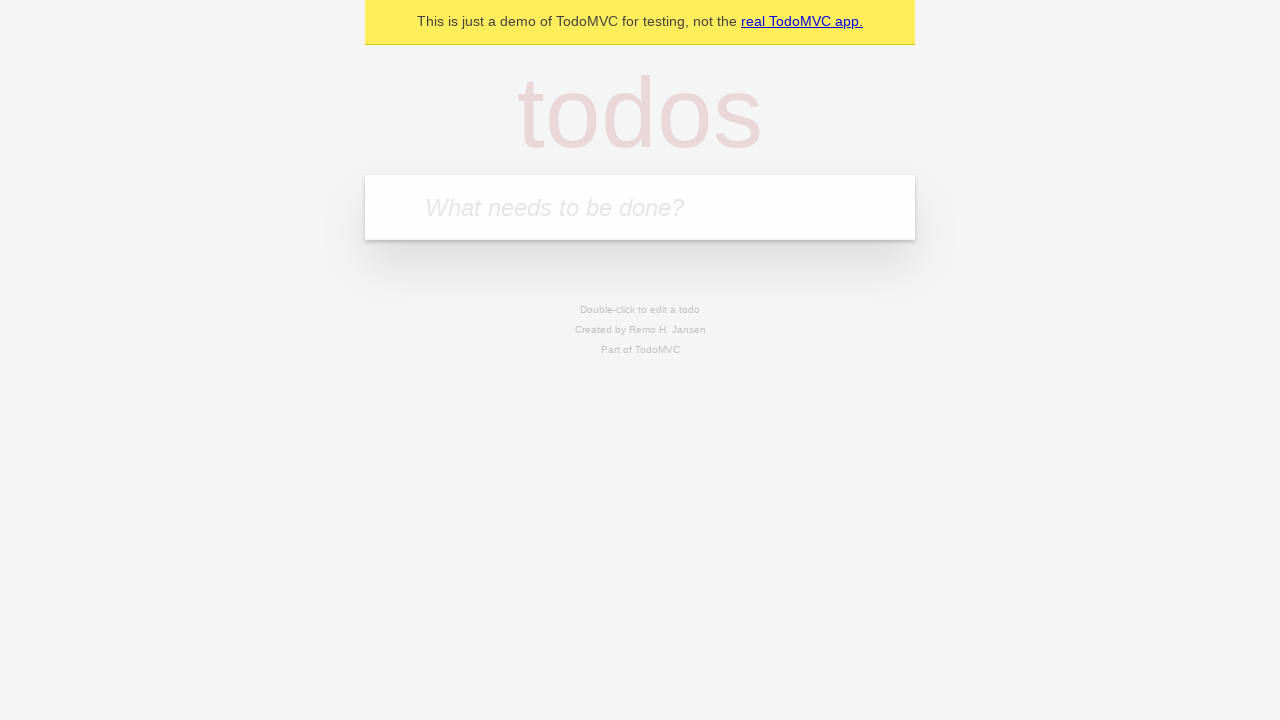

Filled first todo: 'buy some cheese' on internal:attr=[placeholder="What needs to be done?"i]
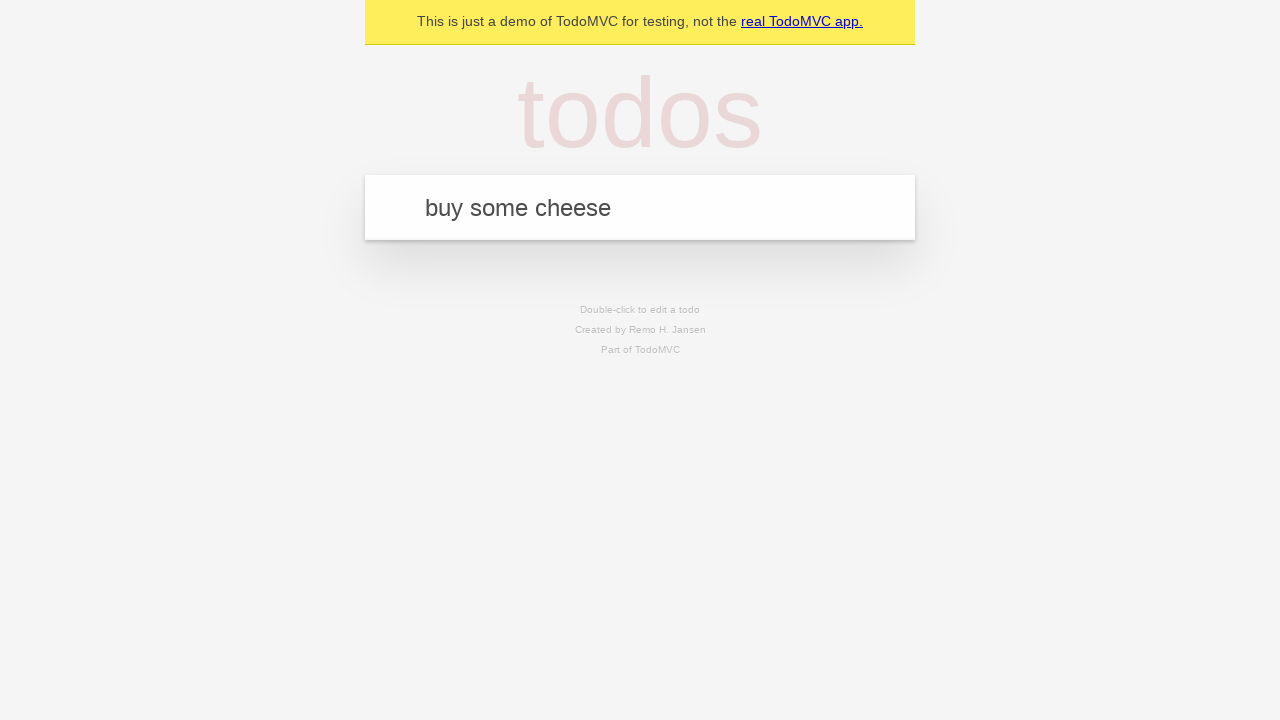

Pressed Enter to add first todo on internal:attr=[placeholder="What needs to be done?"i]
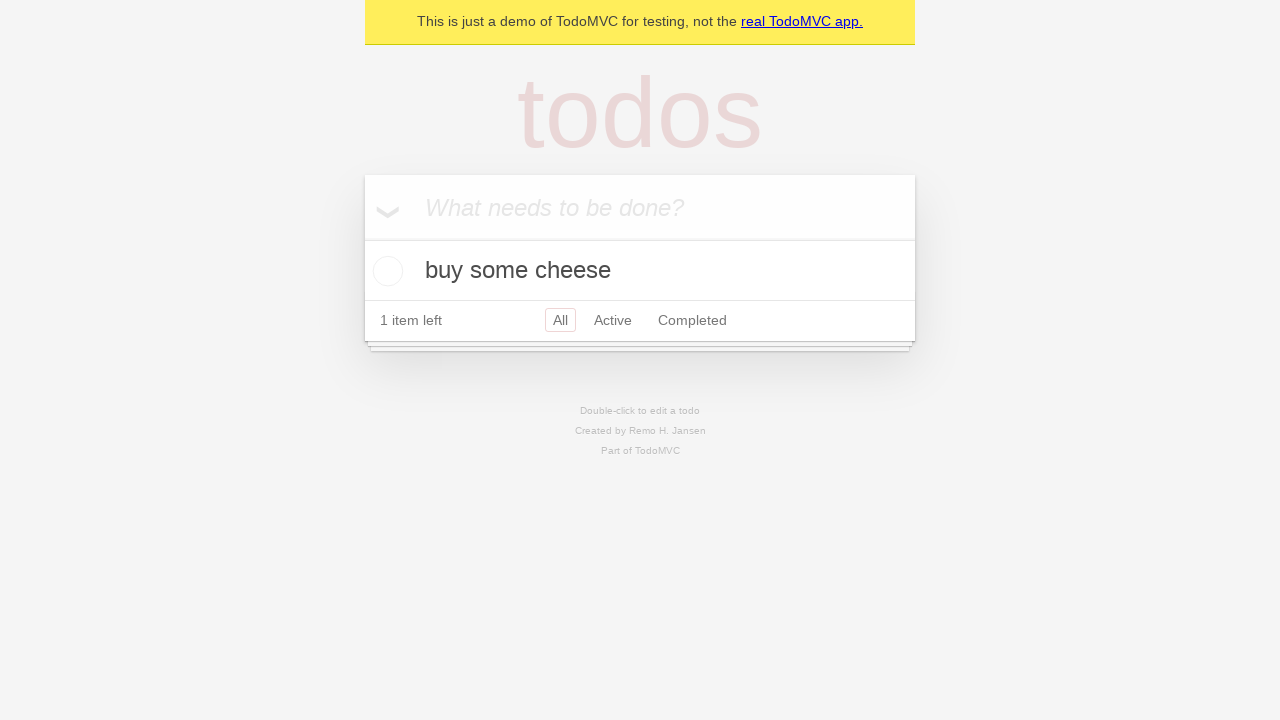

Filled second todo: 'feed the cat' on internal:attr=[placeholder="What needs to be done?"i]
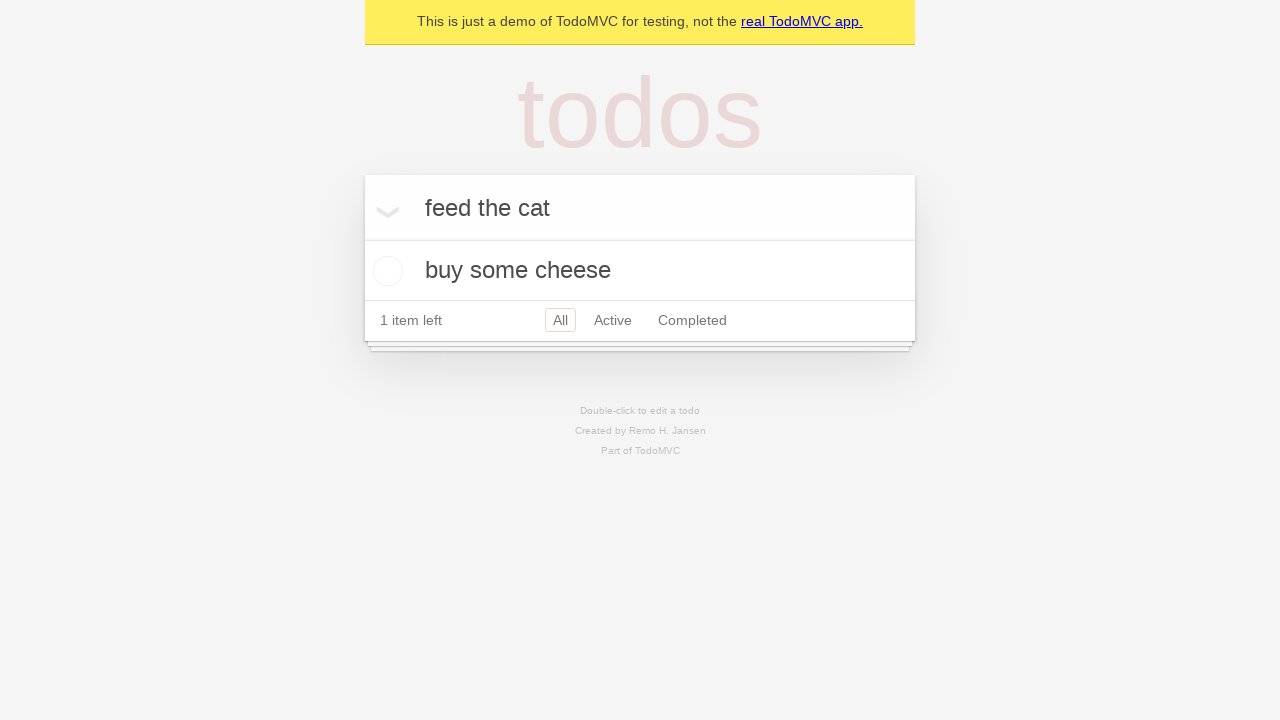

Pressed Enter to add second todo on internal:attr=[placeholder="What needs to be done?"i]
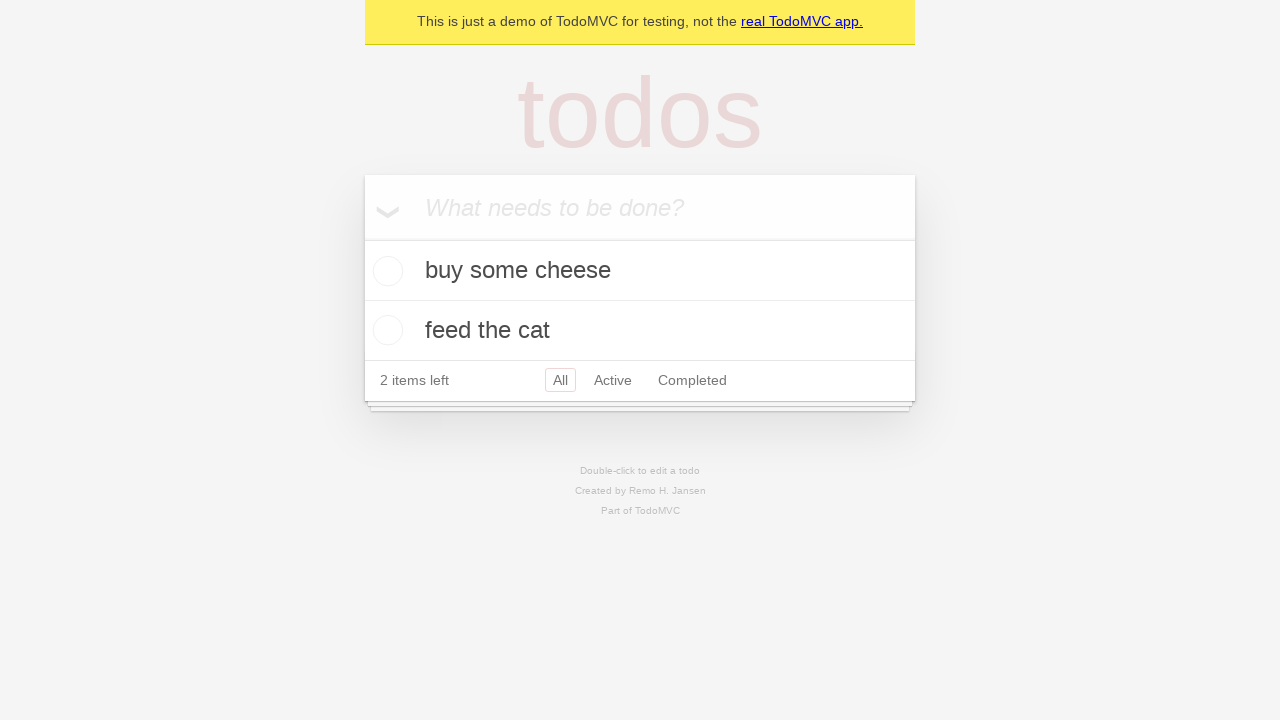

Filled third todo: 'book a doctors appointment' on internal:attr=[placeholder="What needs to be done?"i]
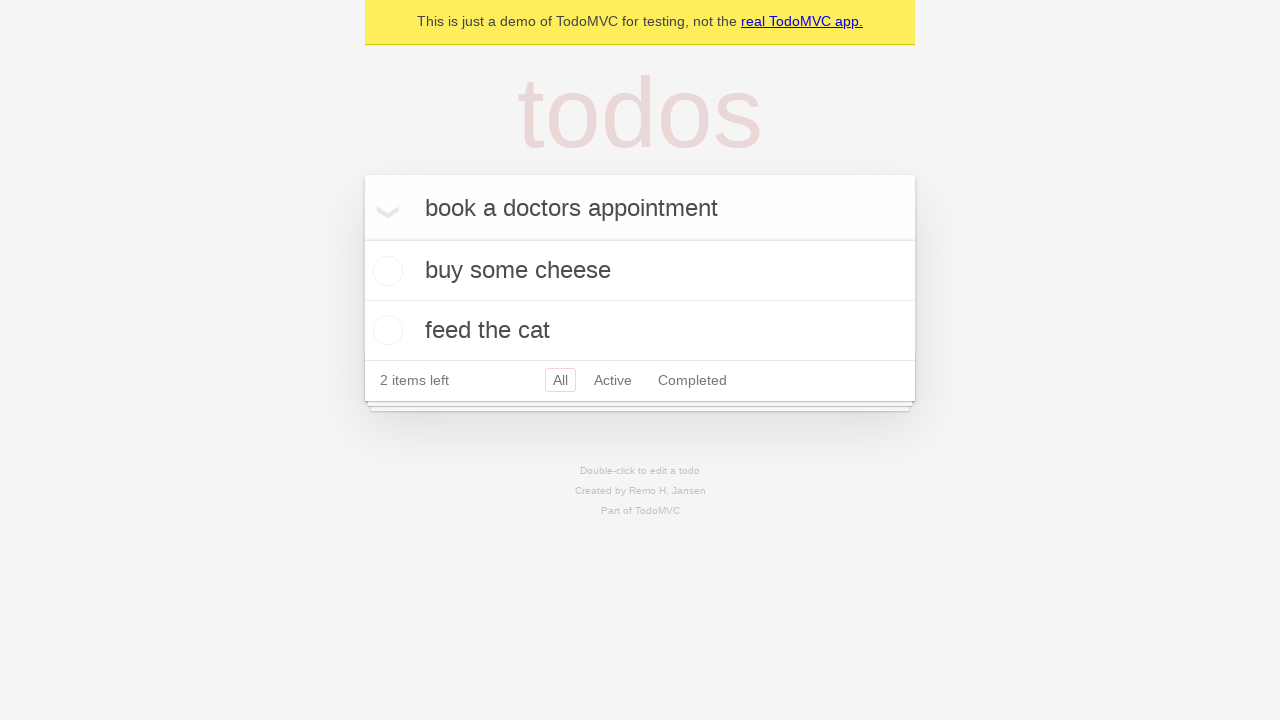

Pressed Enter to add third todo on internal:attr=[placeholder="What needs to be done?"i]
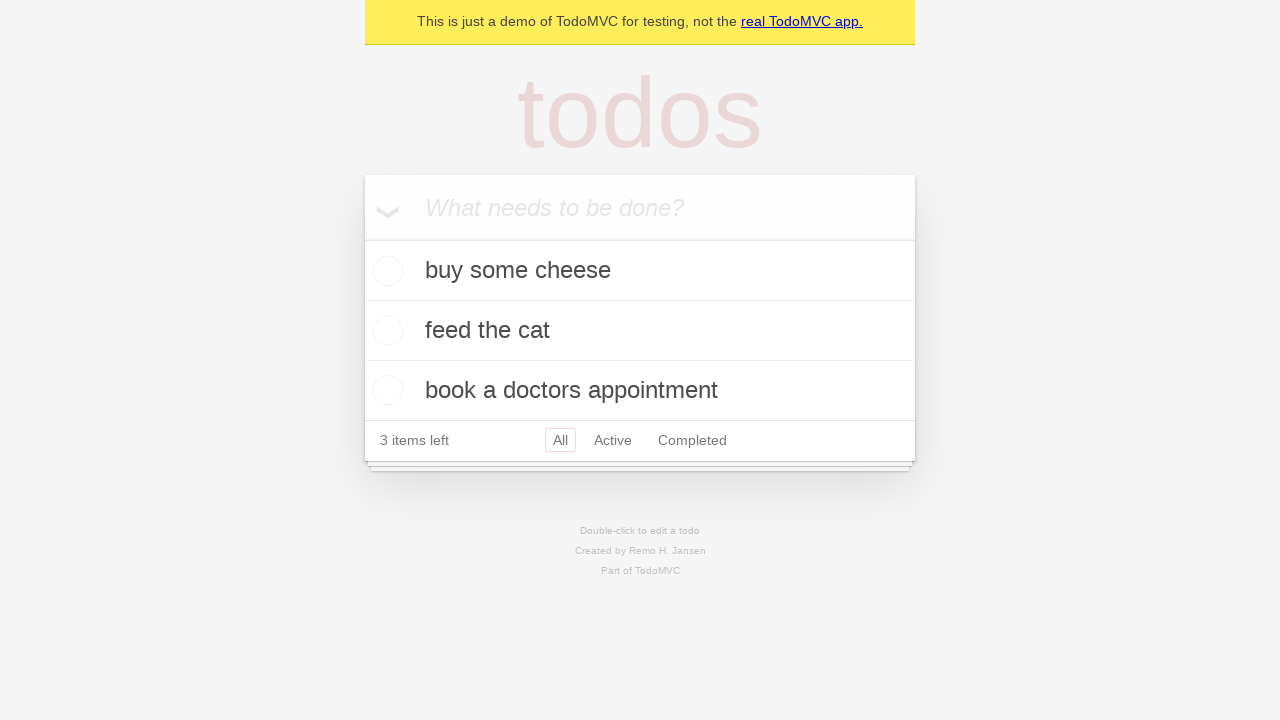

Clicked 'Mark all as complete' checkbox to mark all todos as completed at (362, 238) on internal:label="Mark all as complete"i
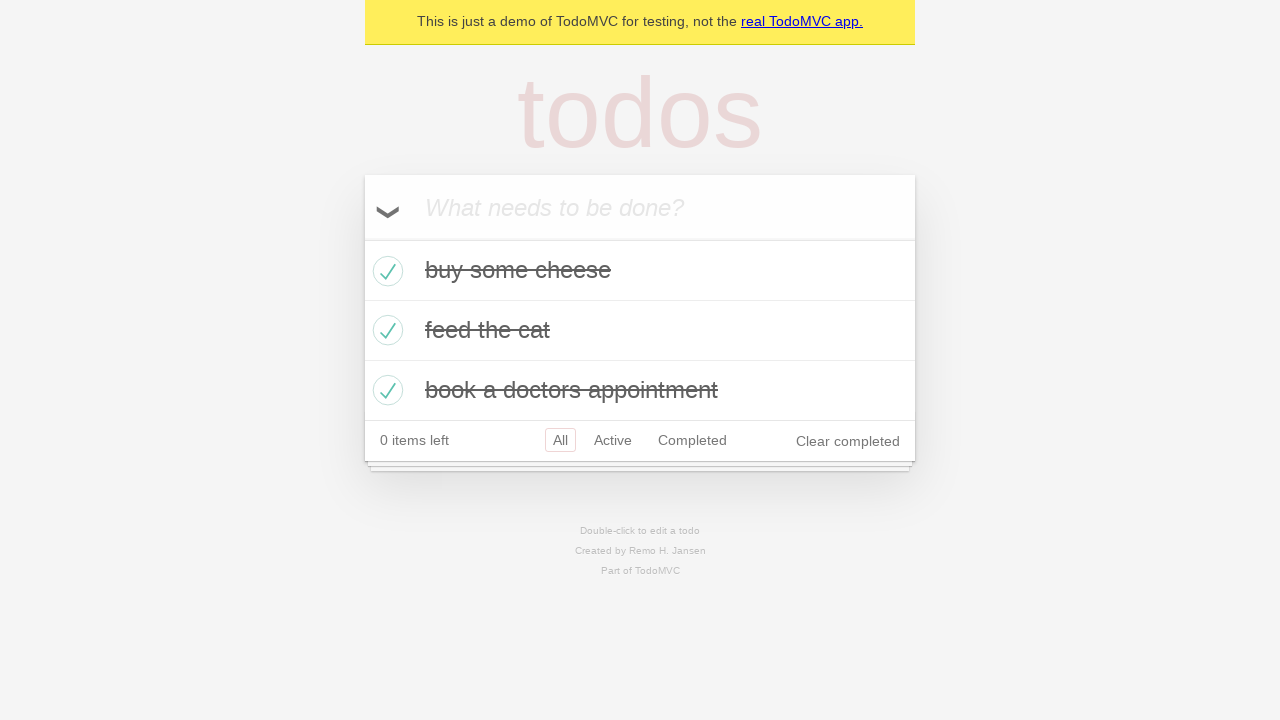

All todo items marked as completed (verified with completed class)
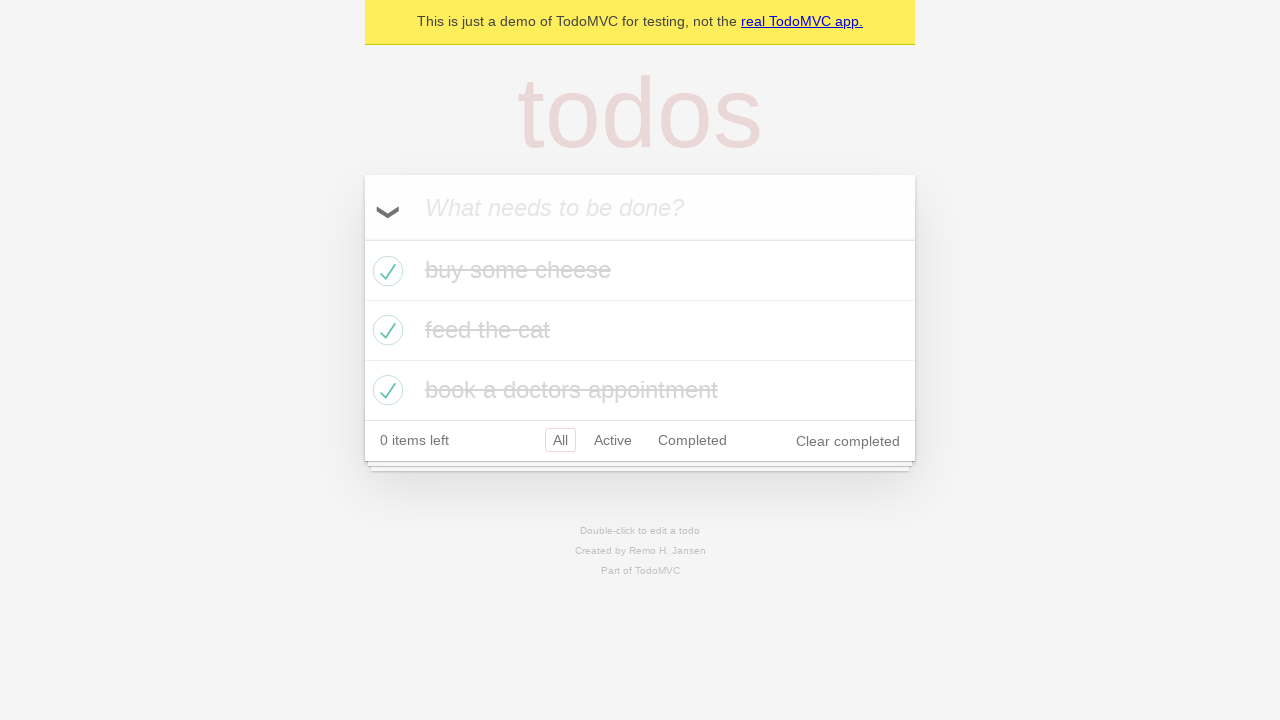

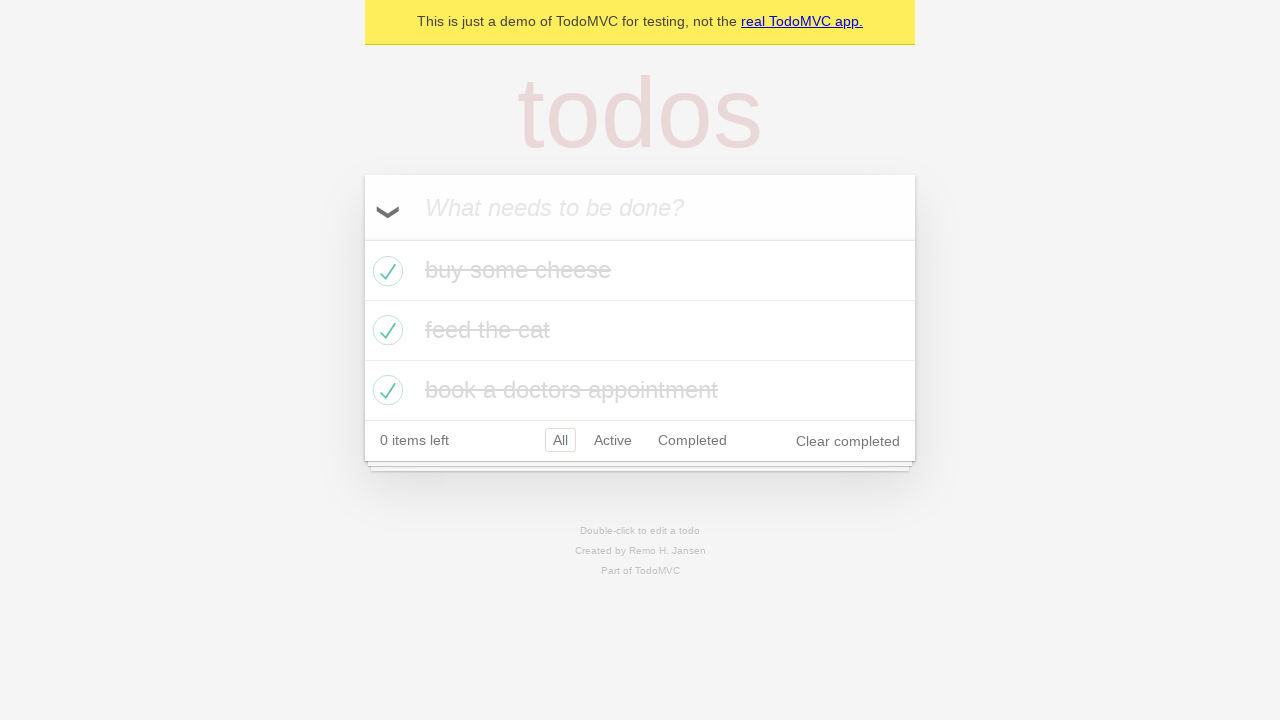